Tests clicking a link that opens a popup window on the omayo test site

Starting URL: https://omayo.blogspot.com/

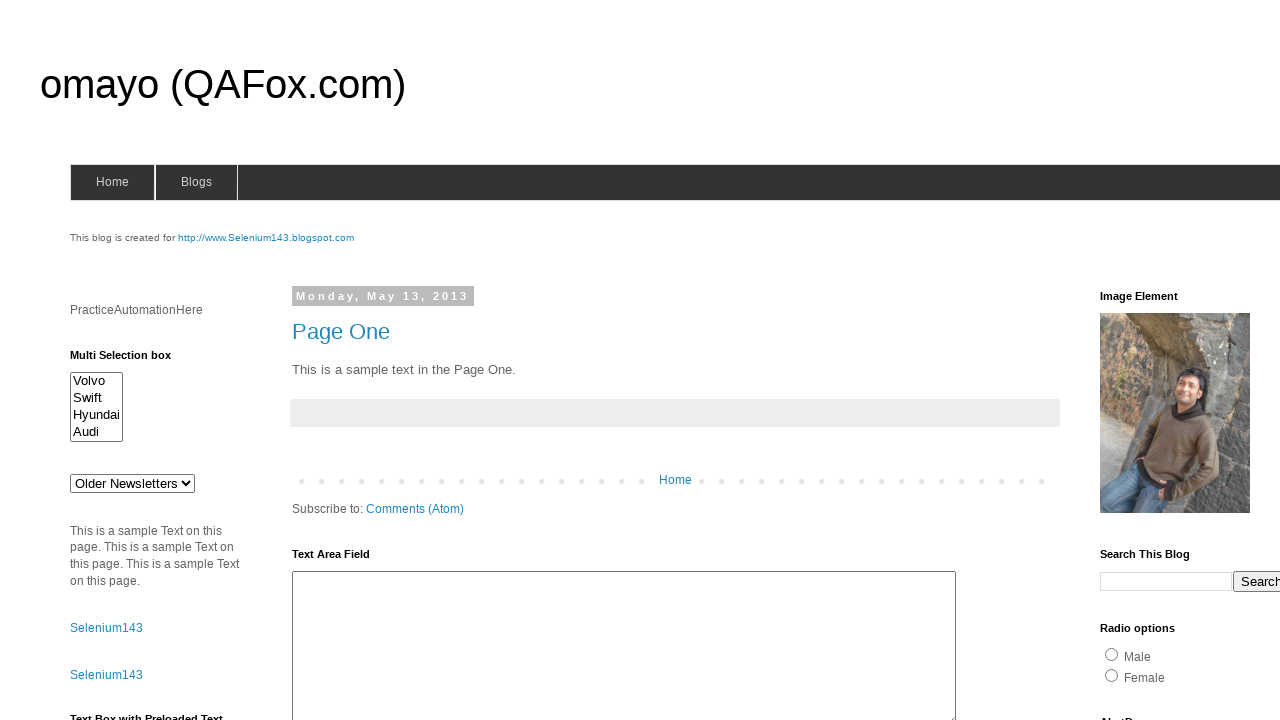

Clicked link to open popup window on omayo test site at (132, 360) on text=Open a popup window
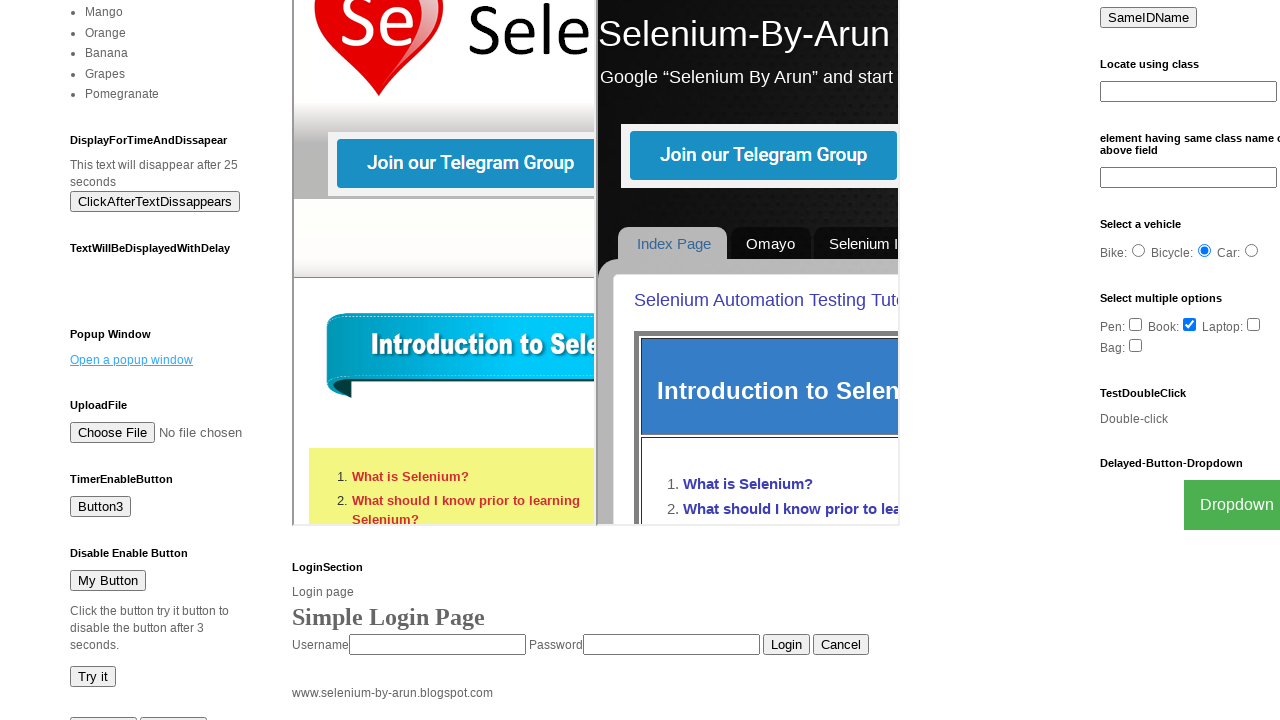

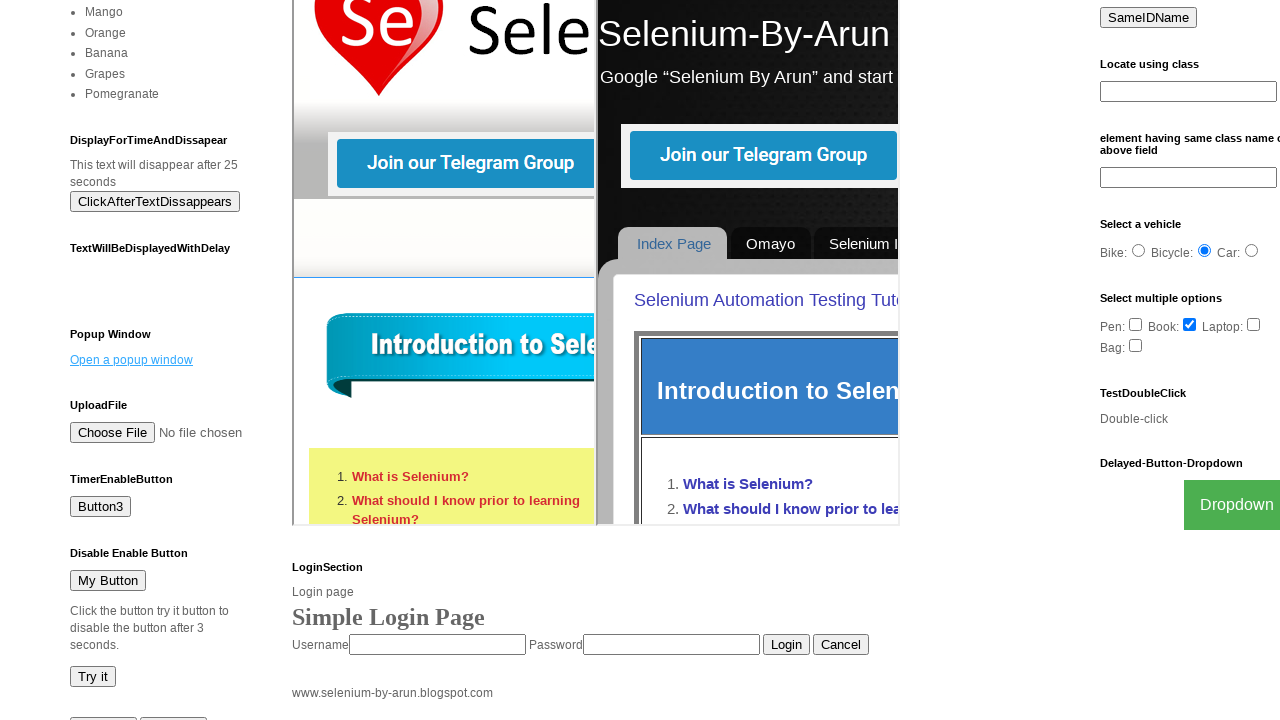